Verifies that the Help link is displayed on the page

Starting URL: https://www.airbnb.com/

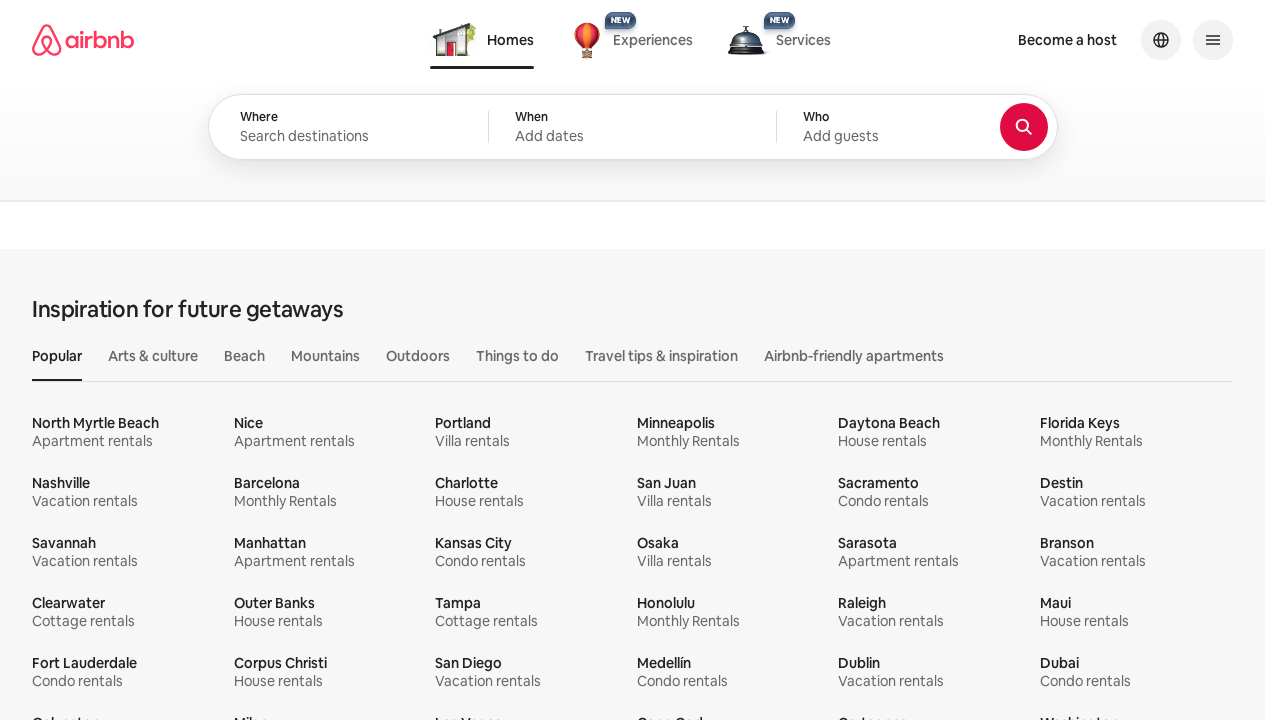

Navigated to Airbnb homepage
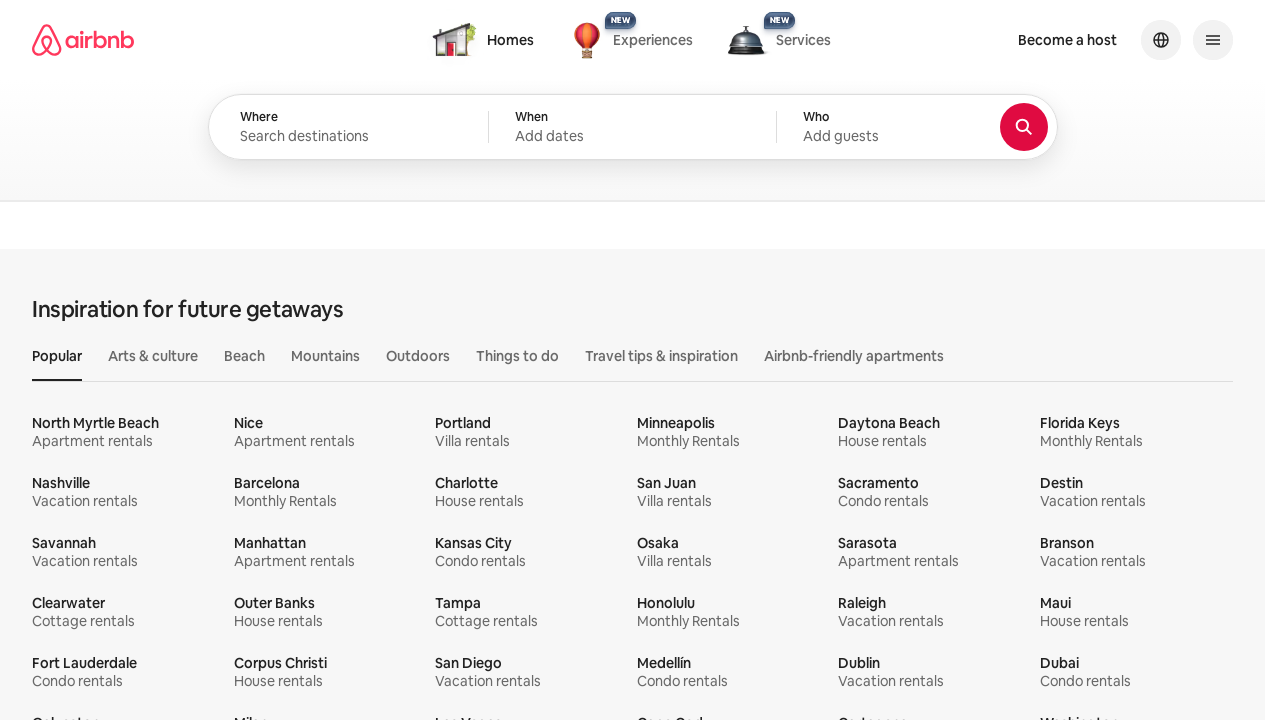

Located Help link on the page
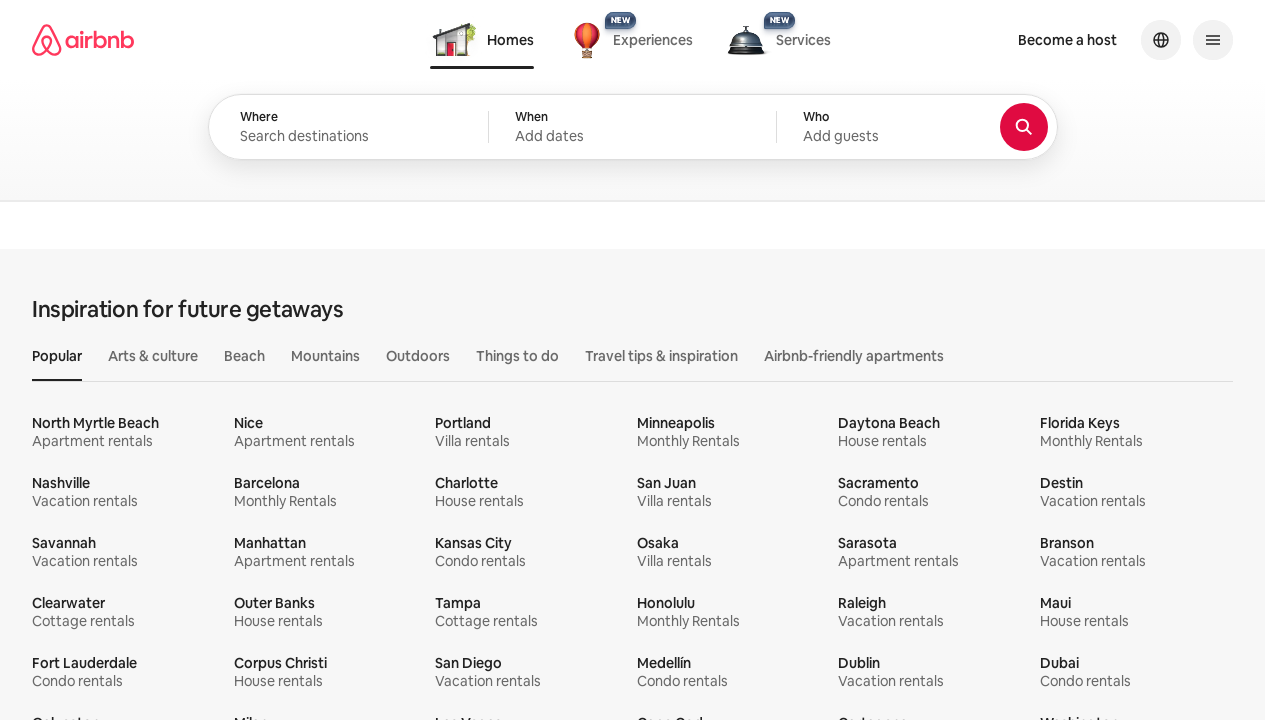

Help link is not visible - FAIL
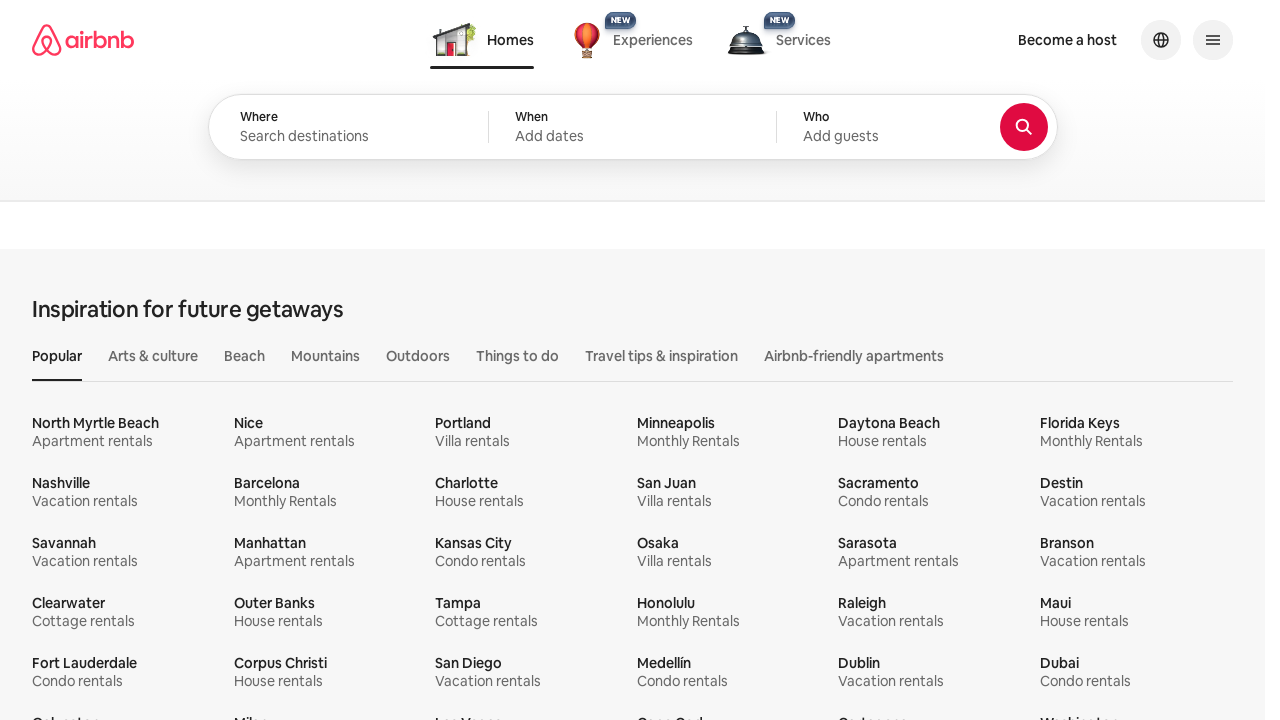

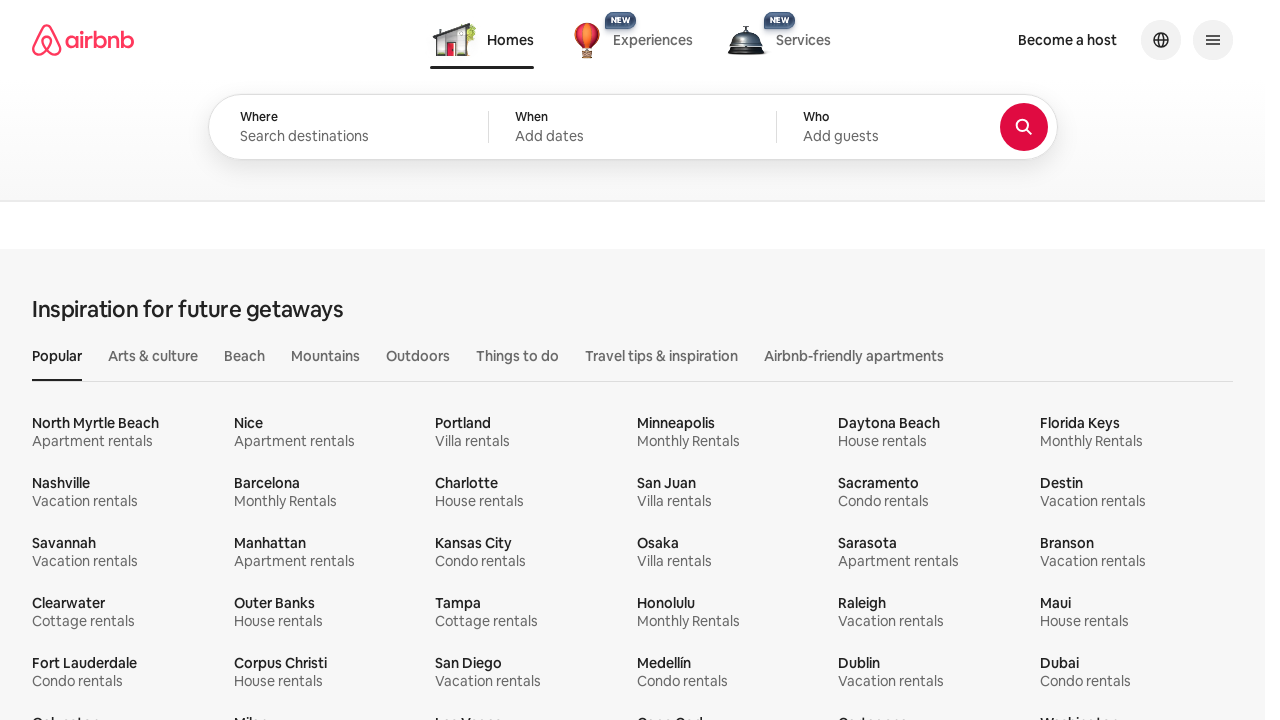